Tests checkbox interactions - checking and unchecking multiple checkboxes

Starting URL: https://bonigarcia.dev/selenium-webdriver-java/web-form.html

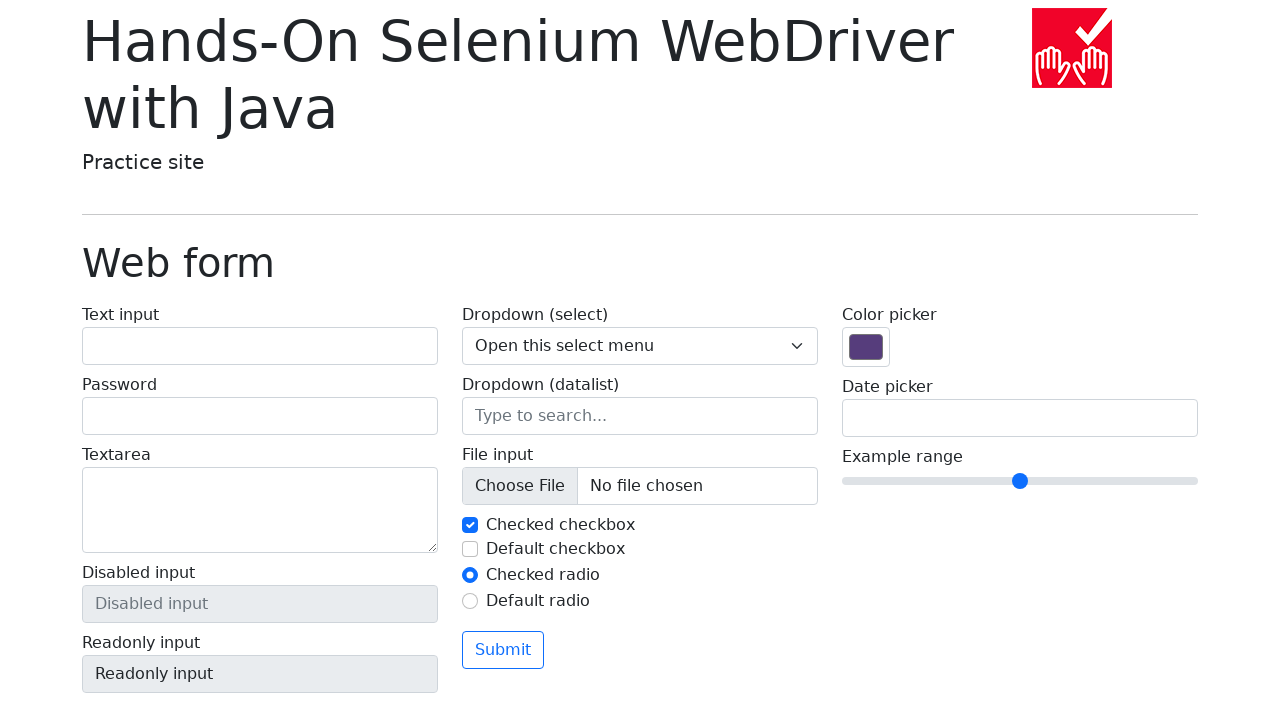

Located first checkbox (my-check-1)
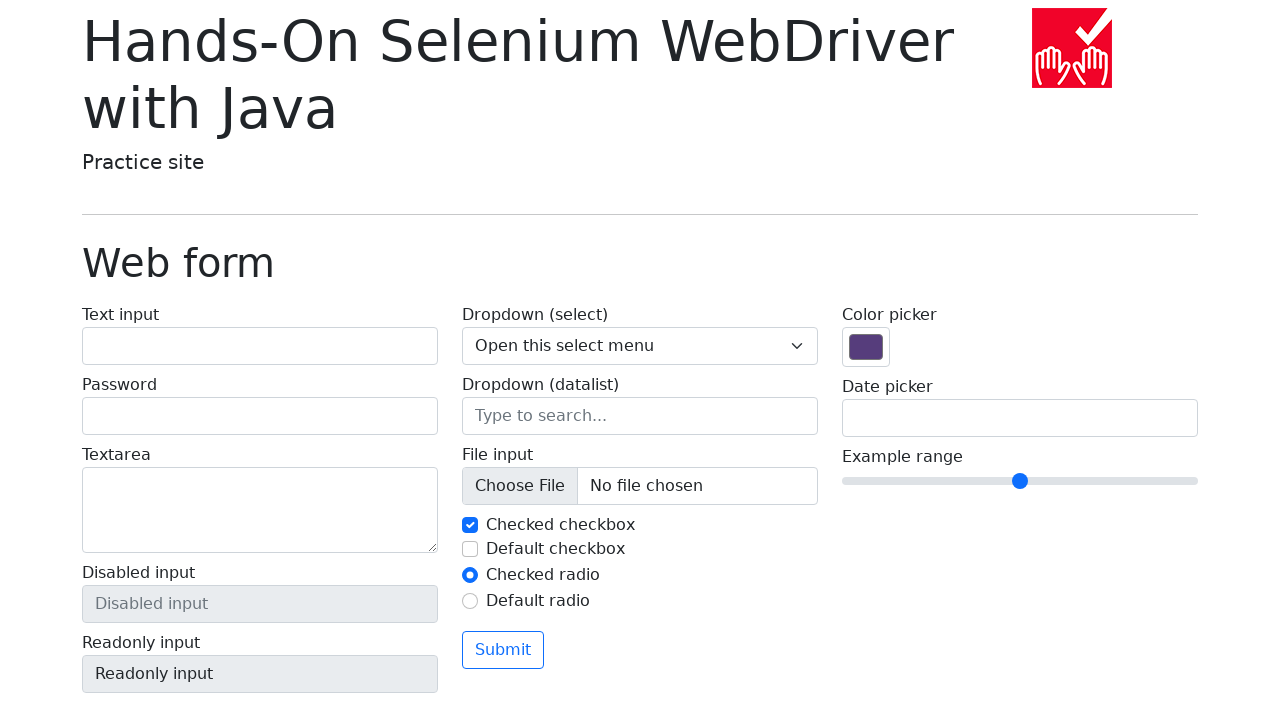

Located second checkbox (my-check-2)
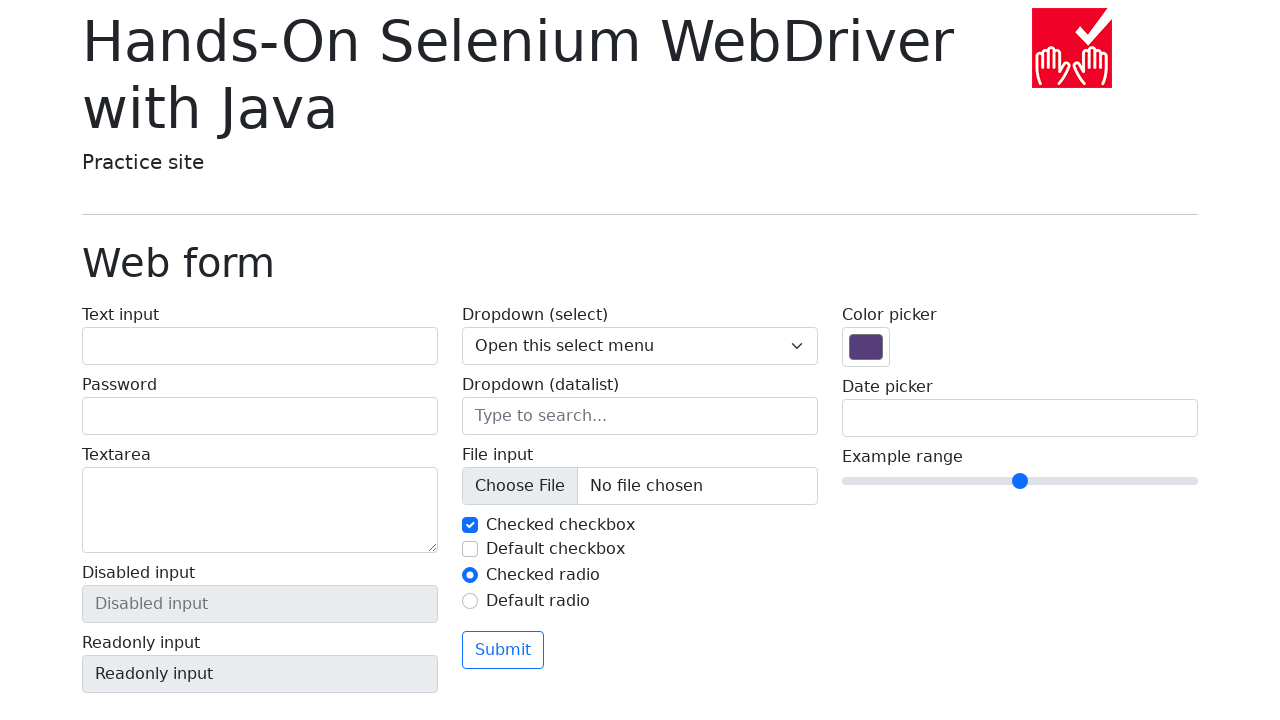

Located all checkboxes on the page
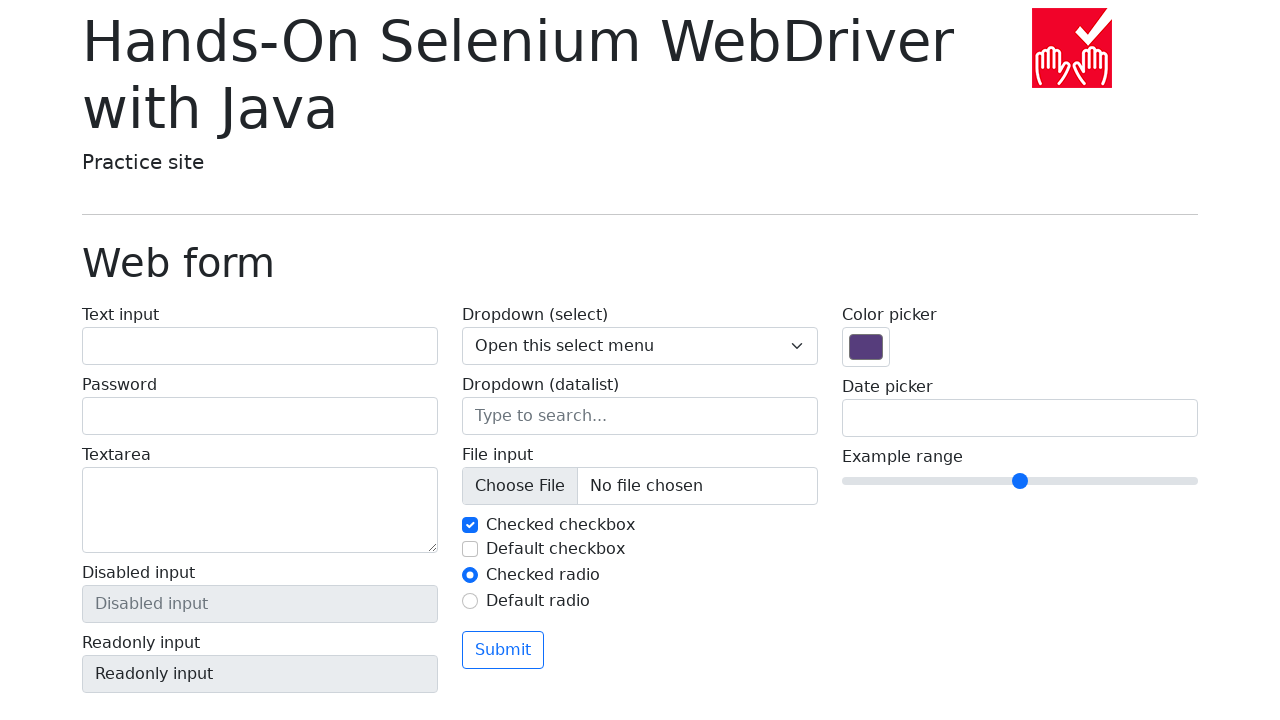

Verified exactly 2 checkboxes exist
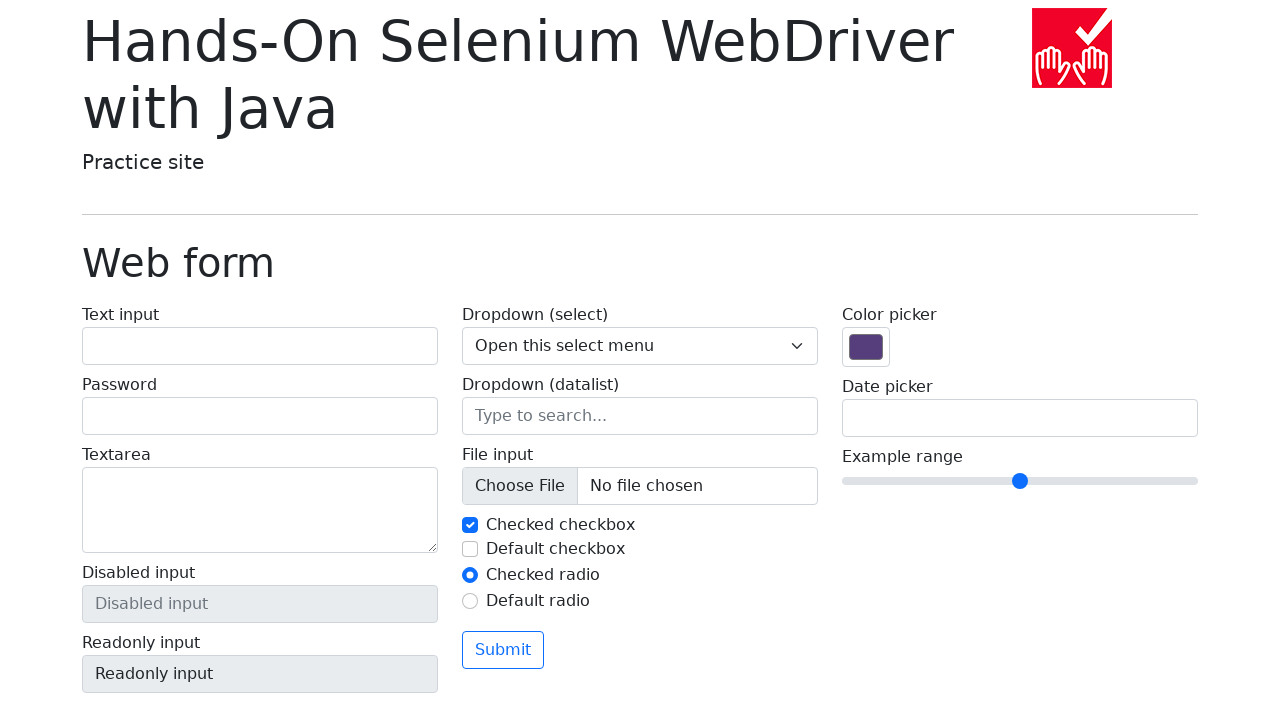

Verified first checkbox is checked
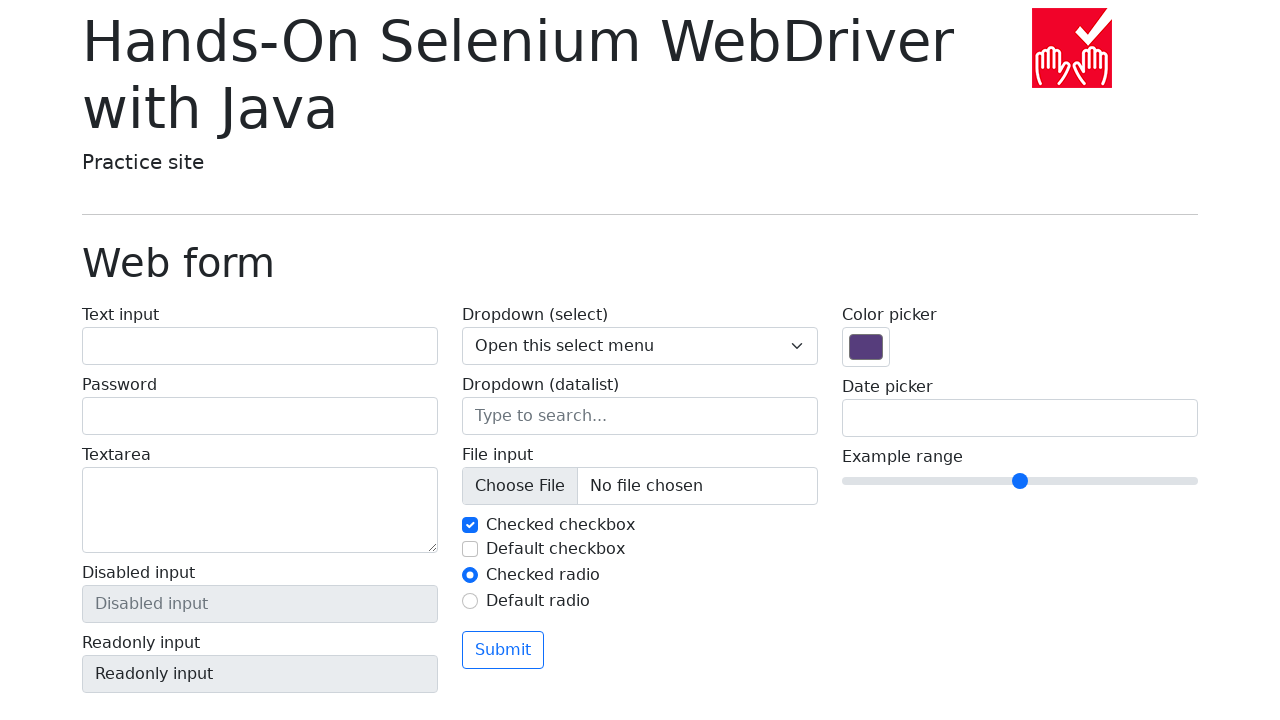

Clicked first checkbox to uncheck it at (470, 525) on input#my-check-1
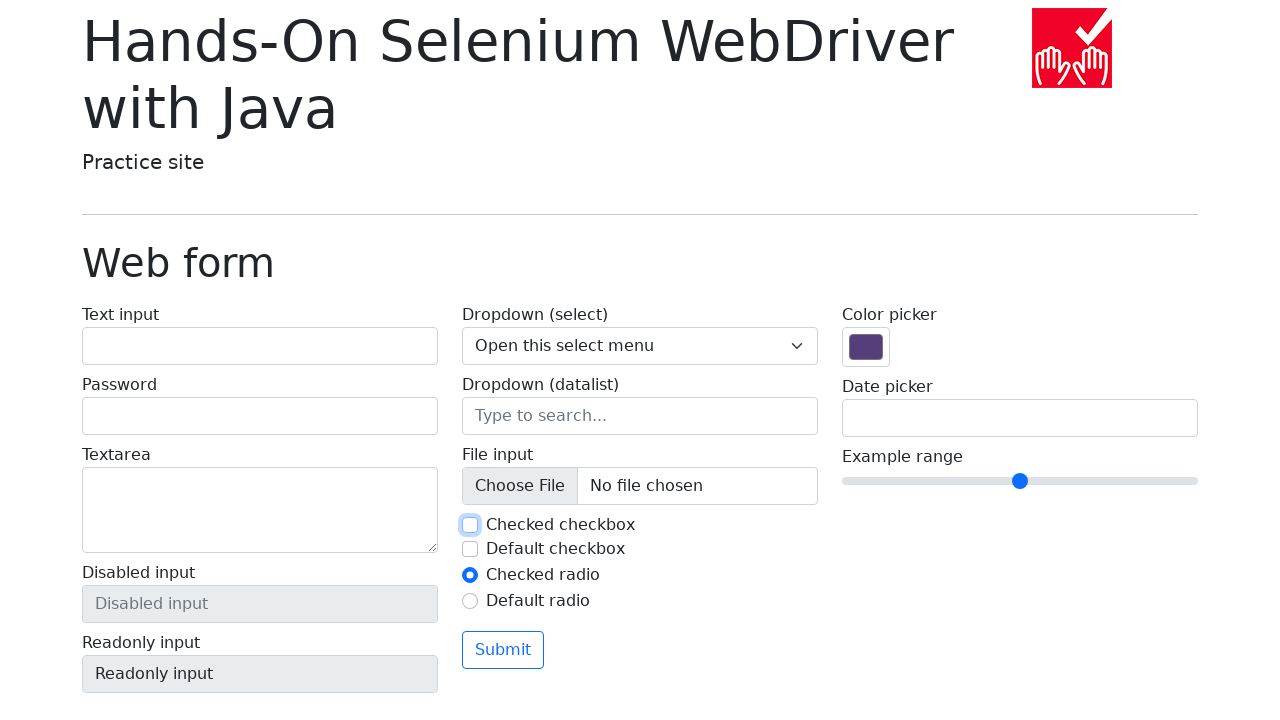

Verified first checkbox is now unchecked
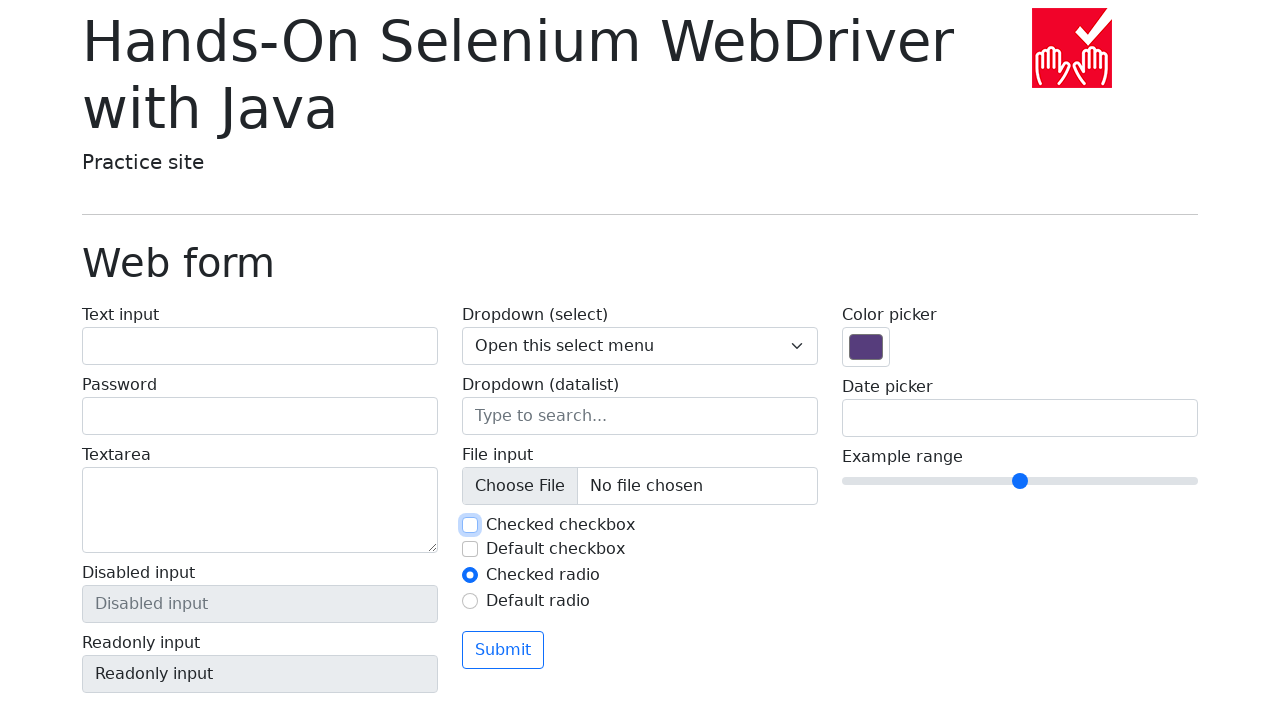

Clicked first checkbox to check it again at (470, 525) on input#my-check-1
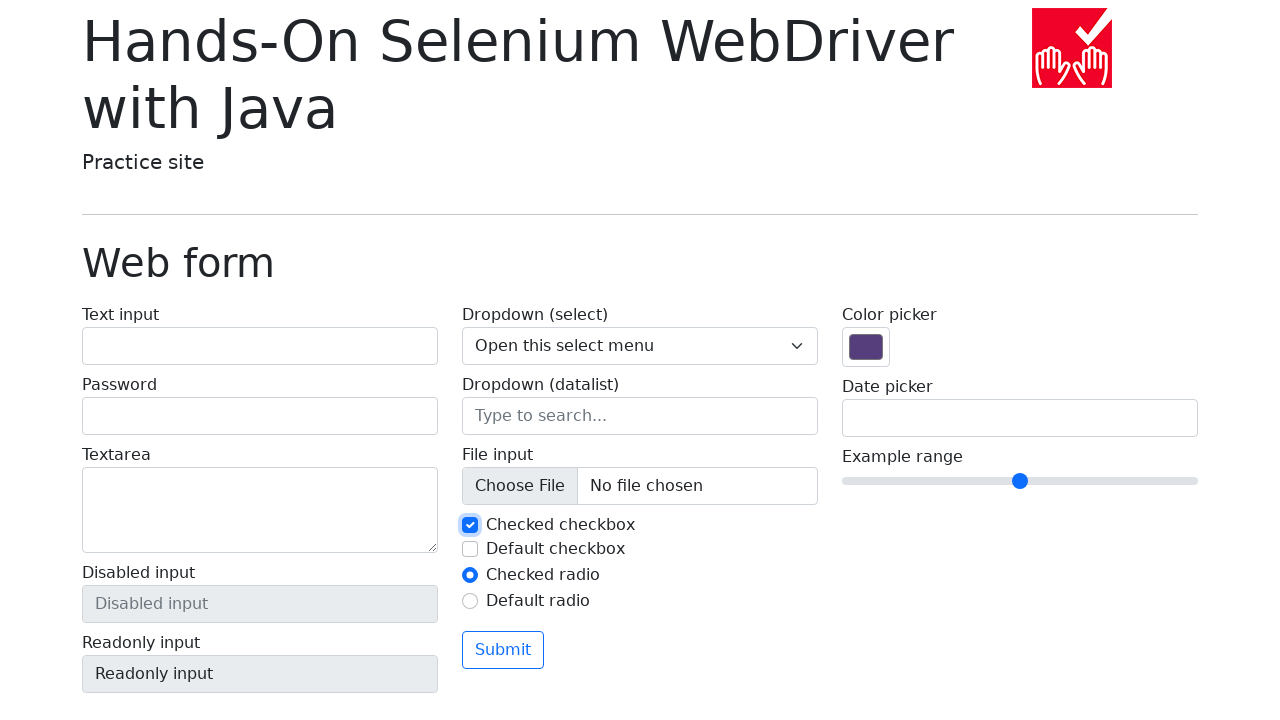

Verified first checkbox is checked again
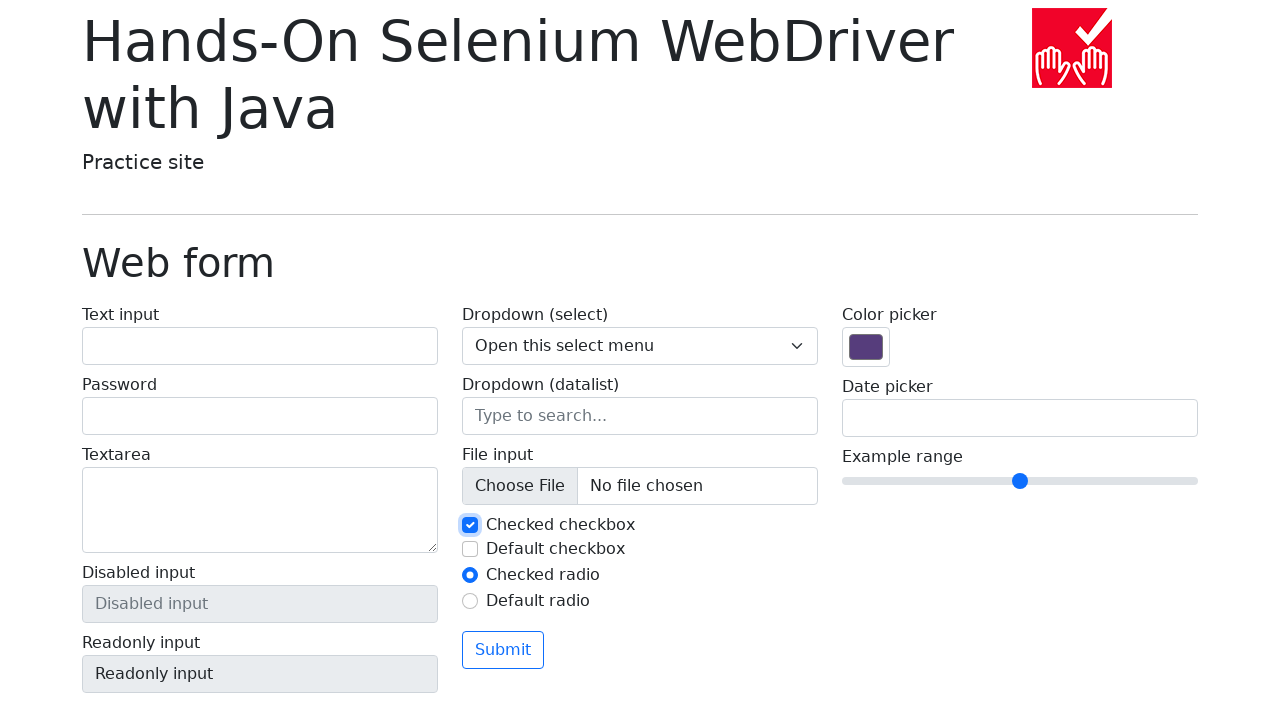

Clicked second checkbox to check it at (470, 549) on input#my-check-2
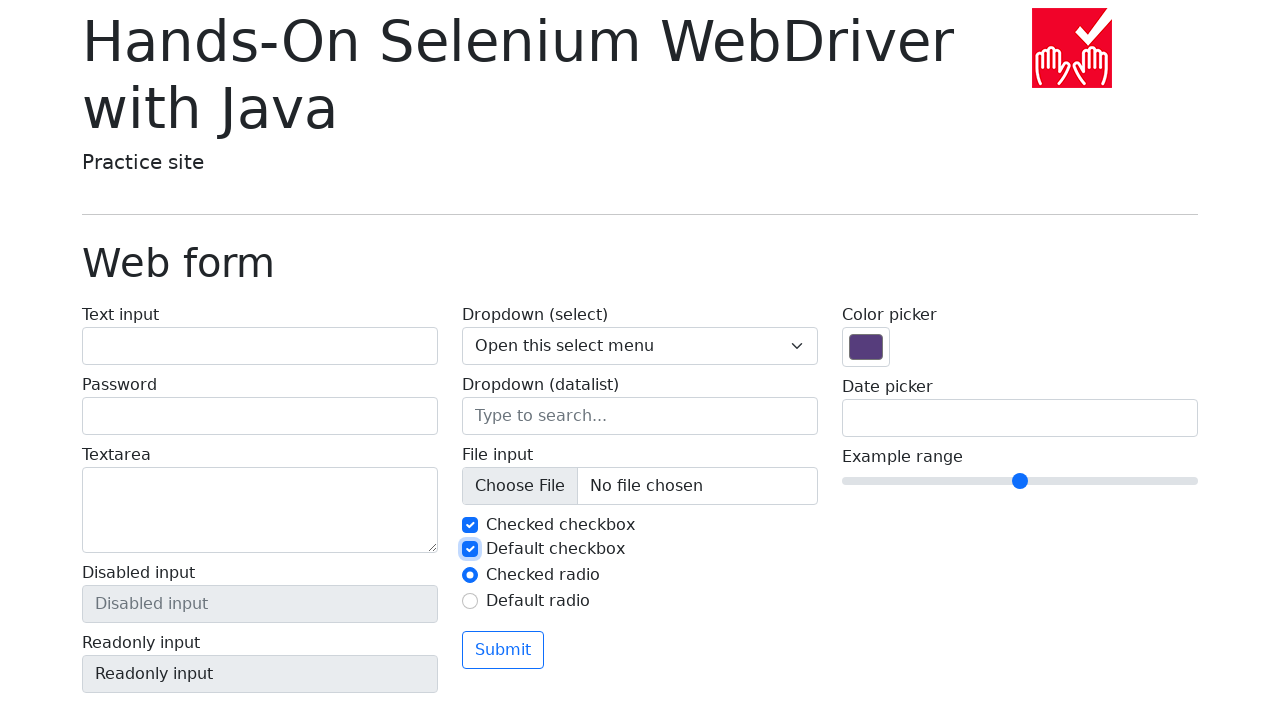

Verified second checkbox is checked
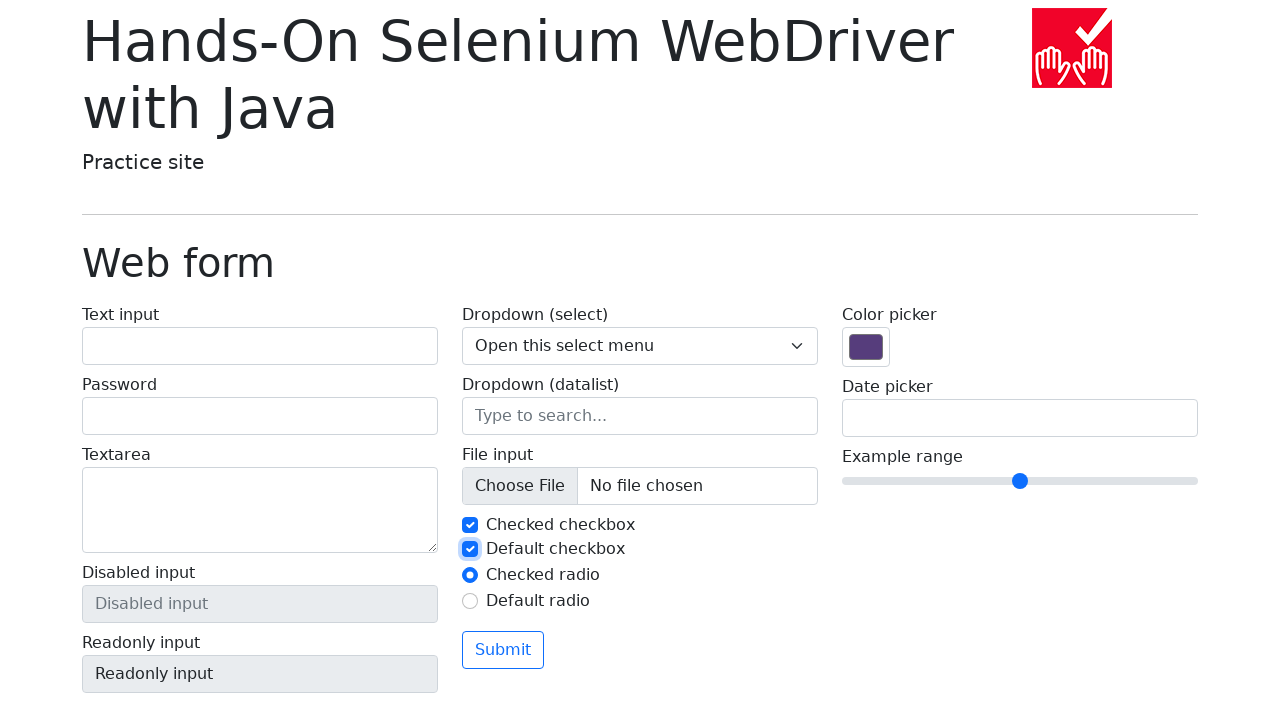

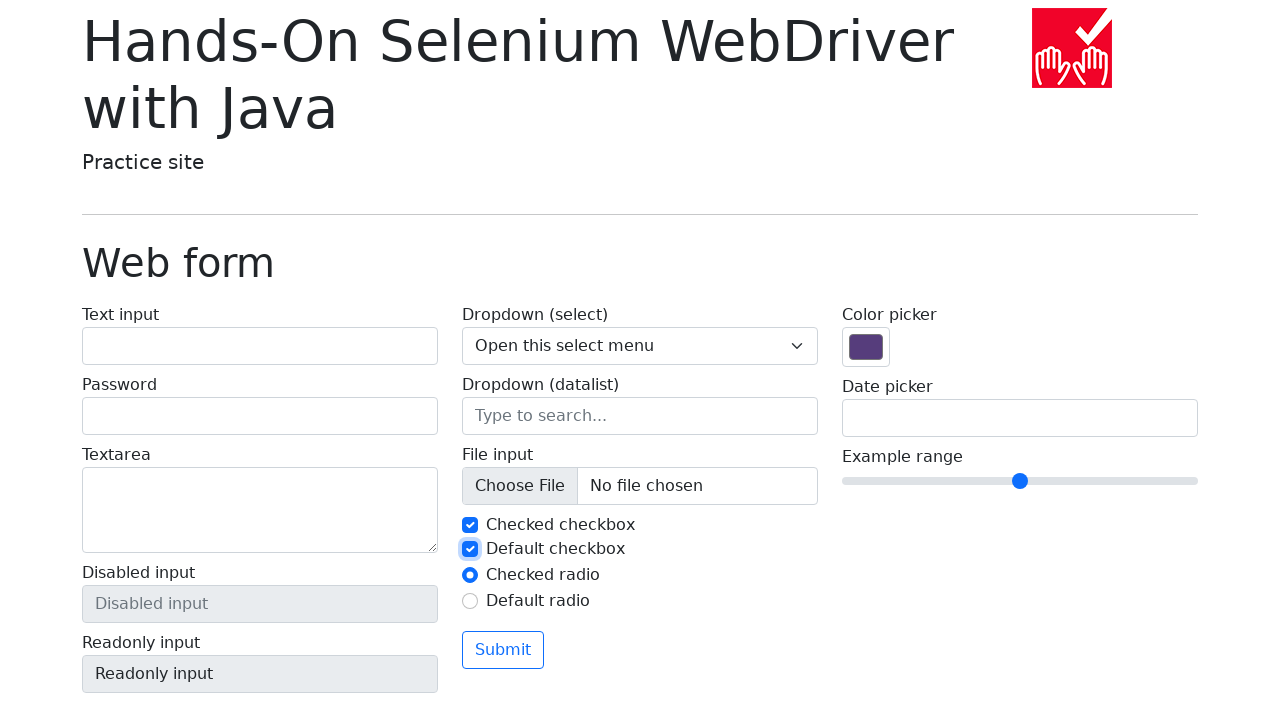